Tests an e-commerce site's search functionality by searching for products containing "ca", verifying product count, adding items to cart including conditional selection based on product name, and verifying brand text.

Starting URL: https://rahulshettyacademy.com/seleniumPractise/#/

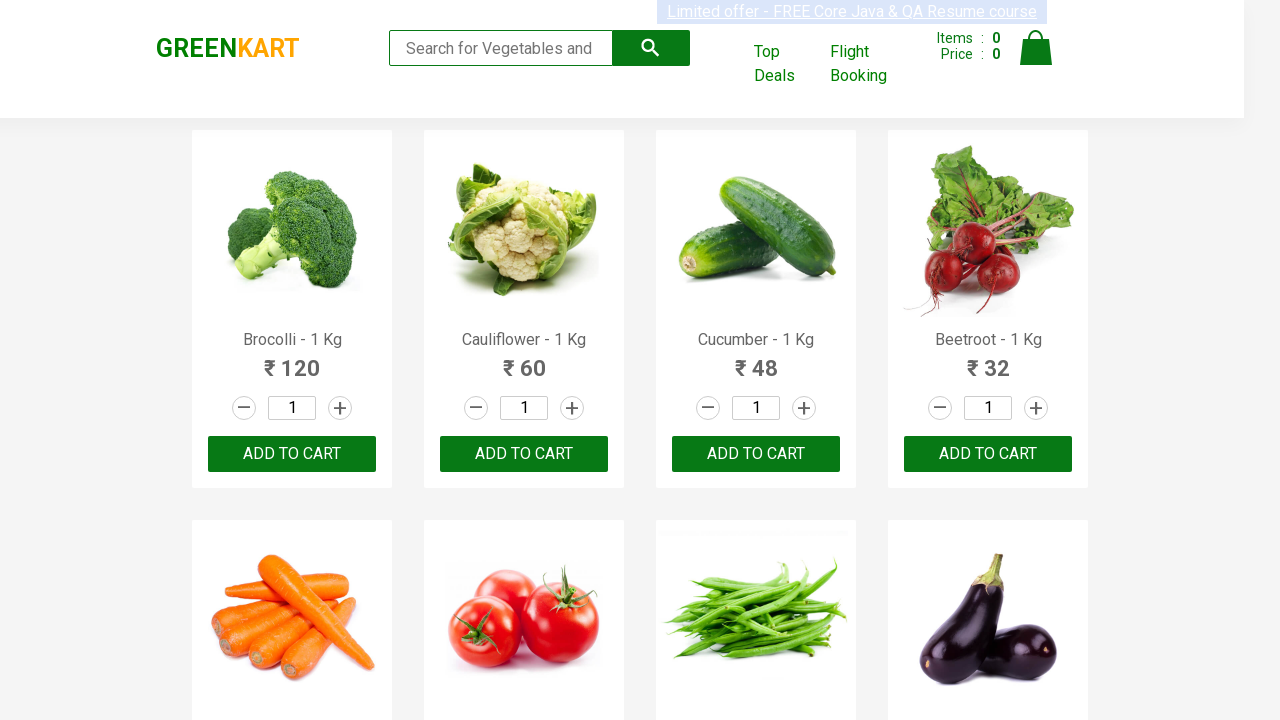

Filled search field with 'ca' on .search-keyword
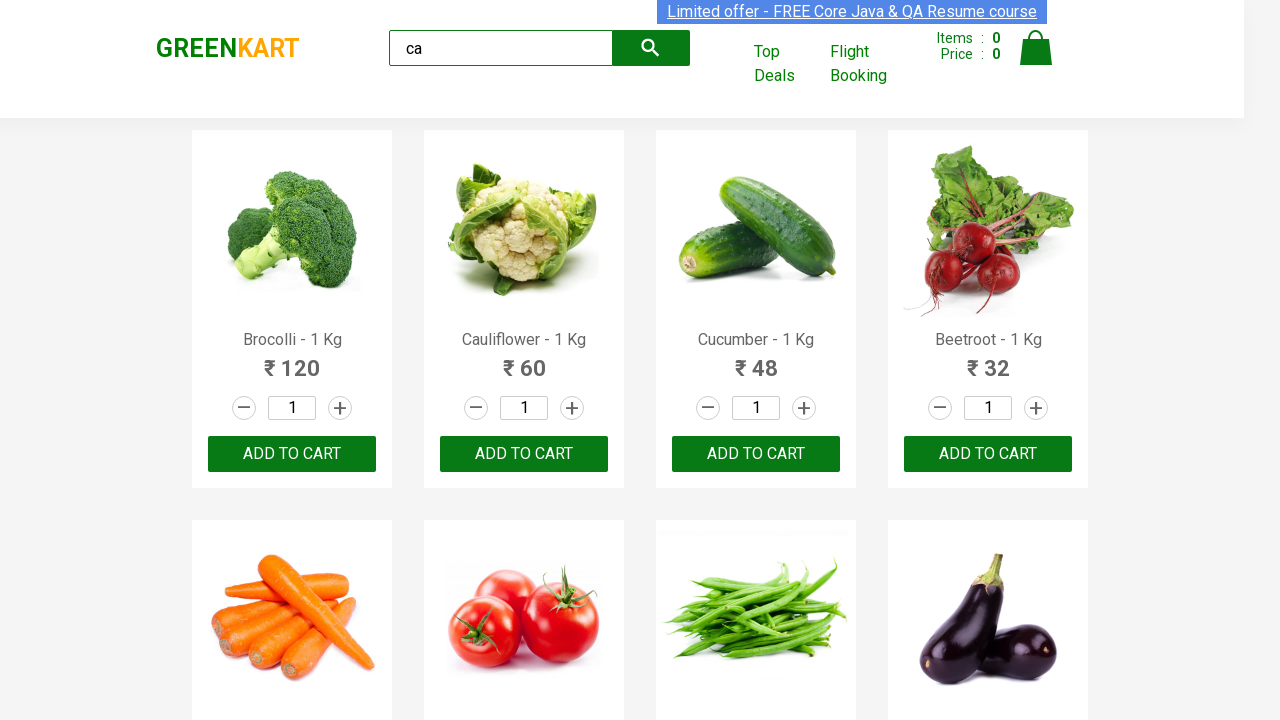

Waited 2 seconds for products to load
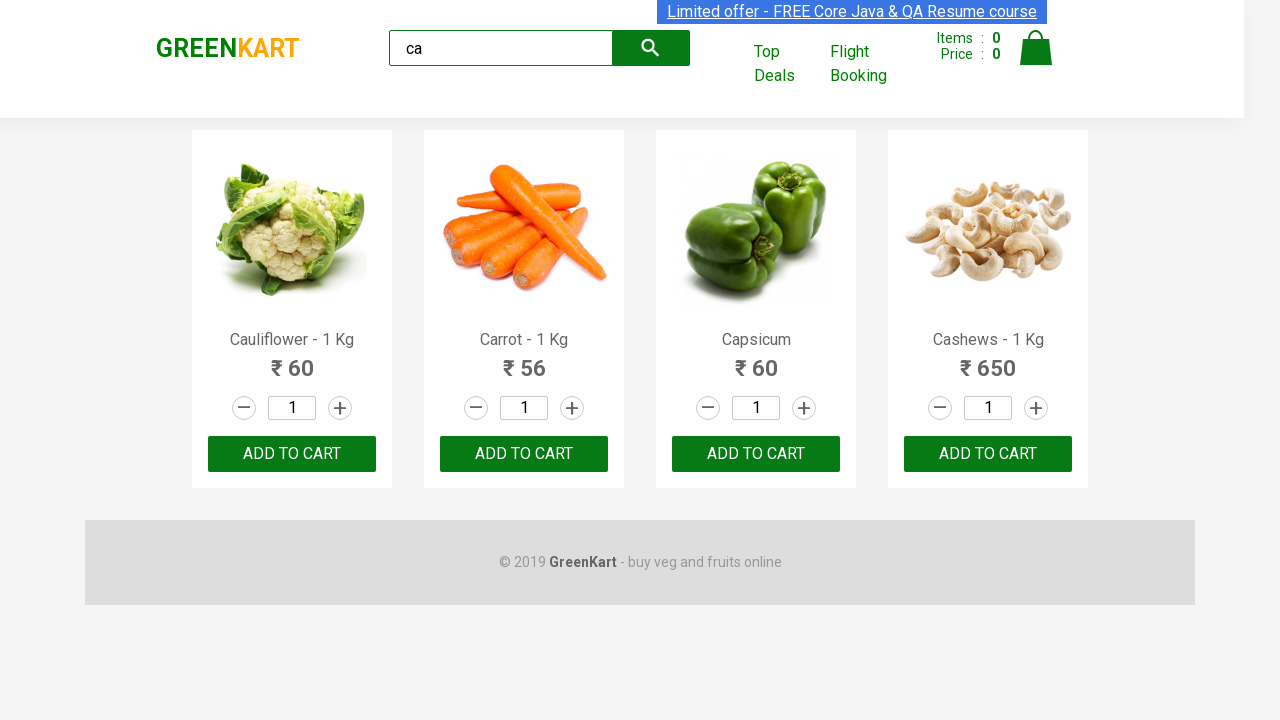

Verified 4 visible products are displayed
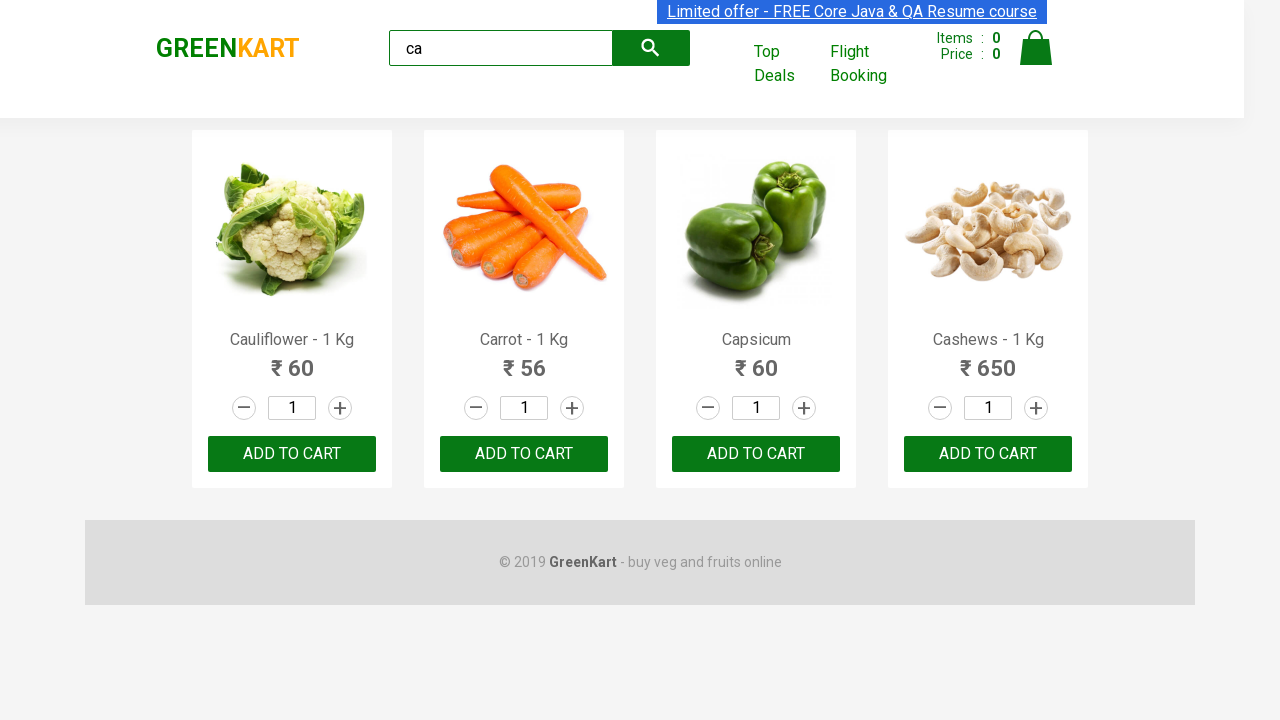

Clicked ADD TO CART for 3rd product at (756, 454) on :nth-child(3) > .product-action > button
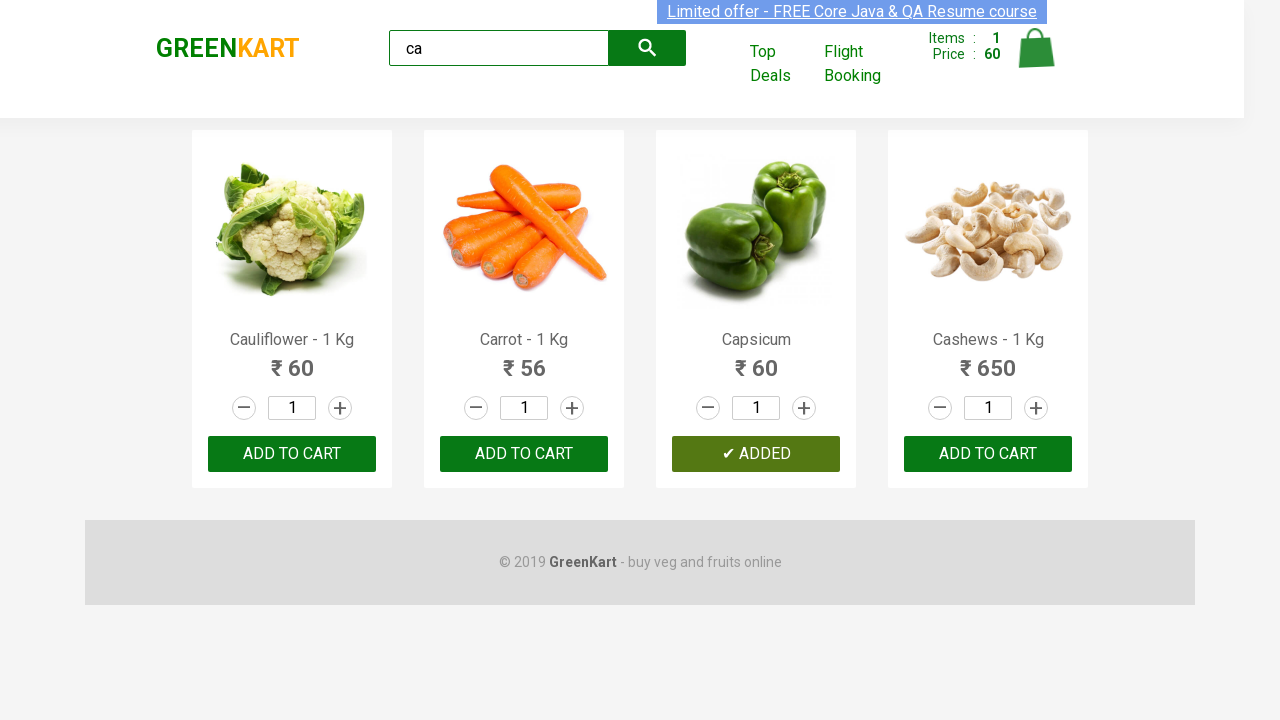

Clicked ADD TO CART for product at index 2 at (756, 454) on .products .product >> nth=2 >> text=ADD TO CART
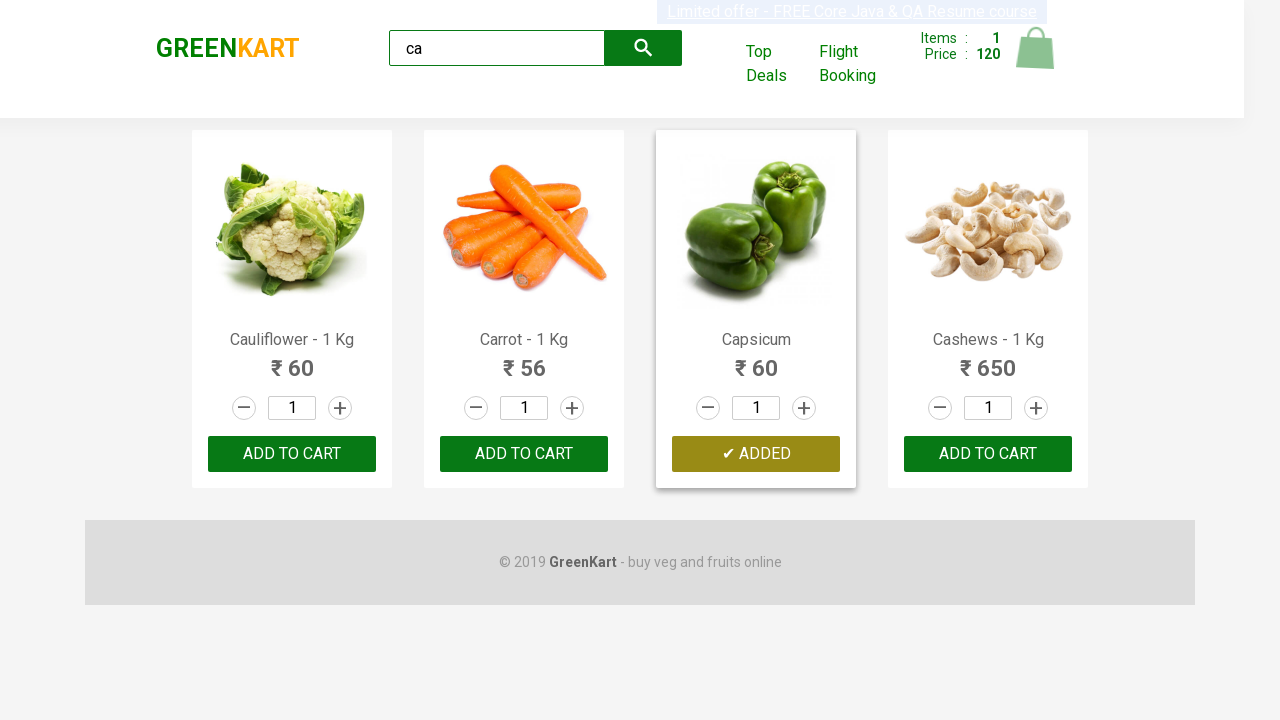

Found and clicked ADD TO CART for Cashews product at (988, 454) on .products .product >> nth=3 >> button
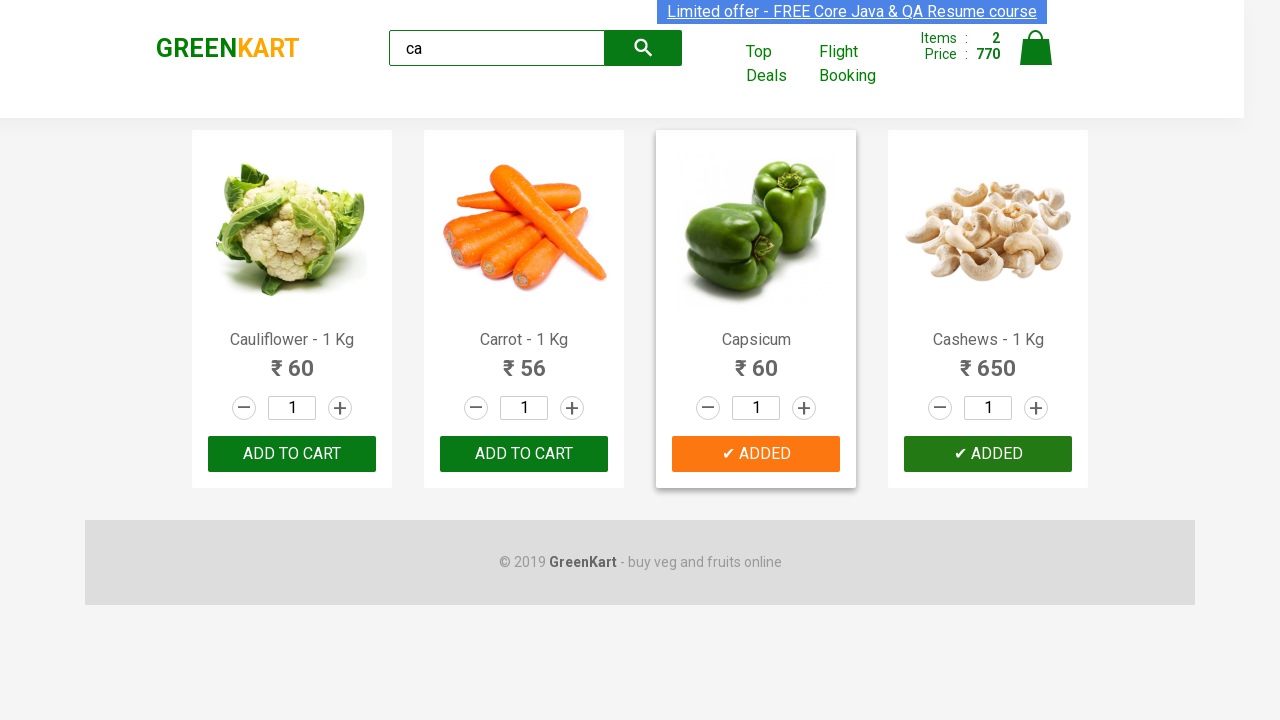

Verified brand text is 'GREENKART'
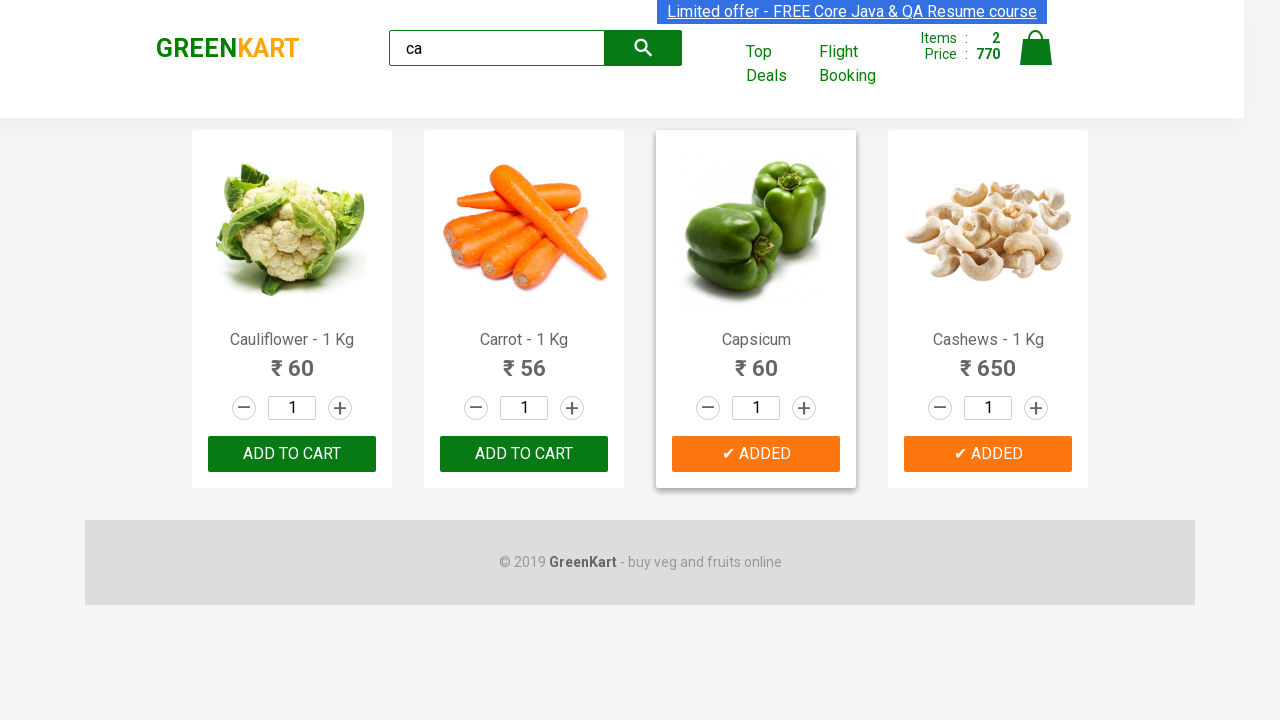

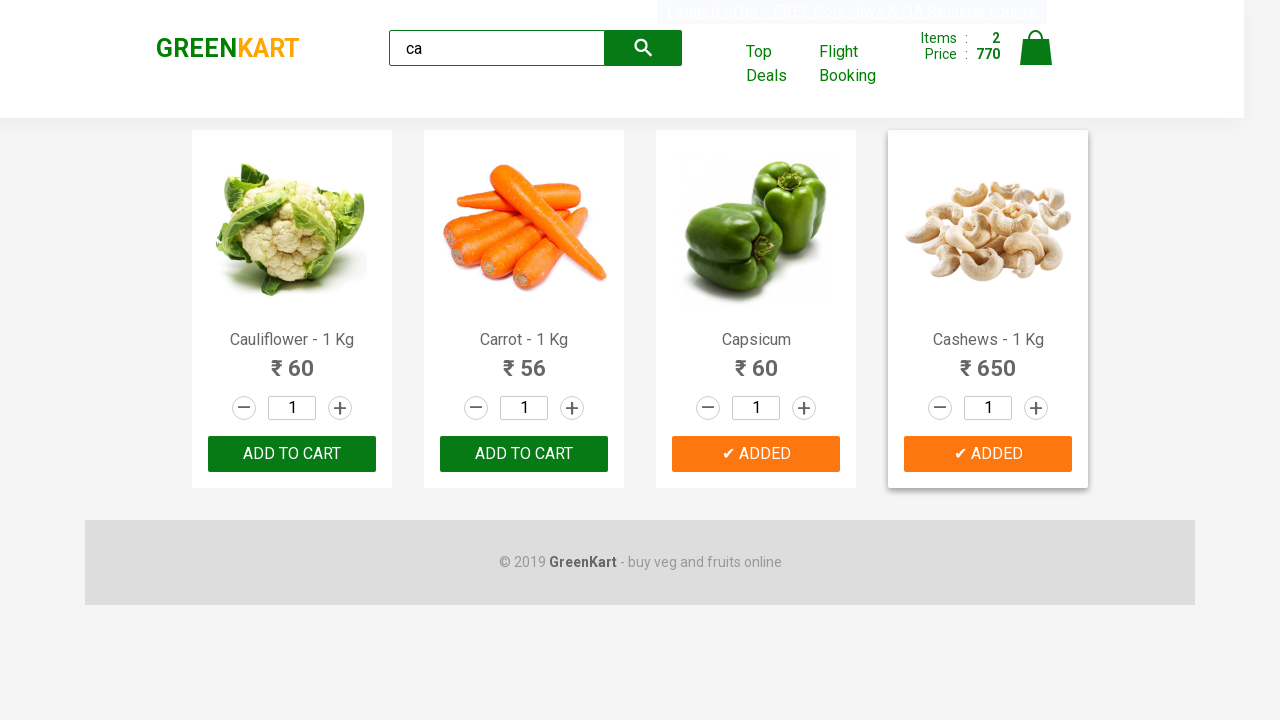